Navigates to MakeMyTrip homepage and verifies the page loads by checking the title

Starting URL: https://www.makemytrip.com/

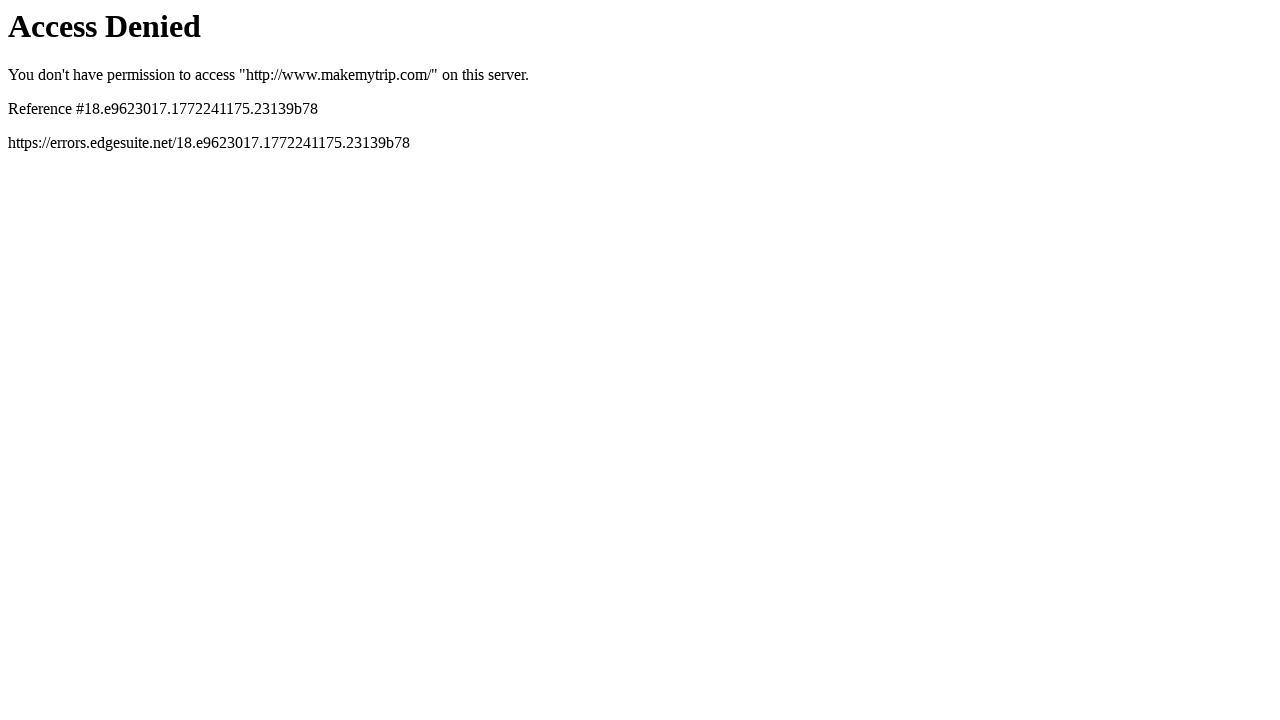

Navigated to MakeMyTrip homepage
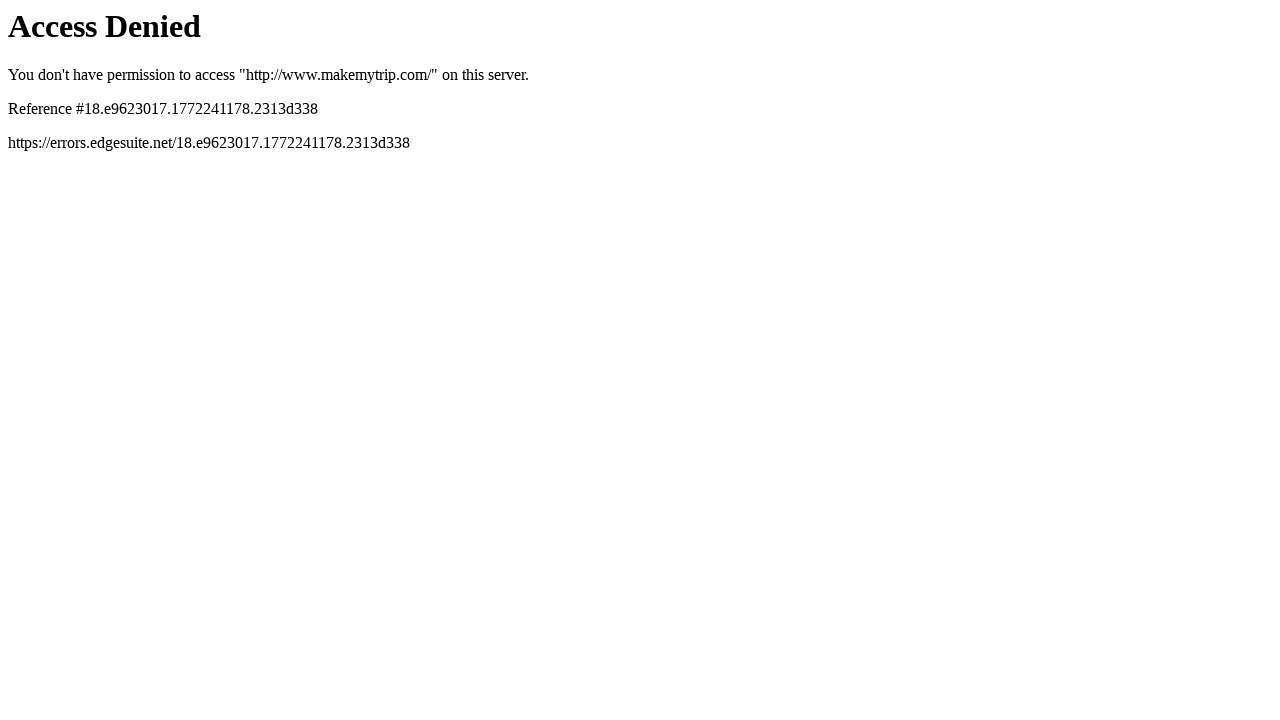

Page DOM content loaded
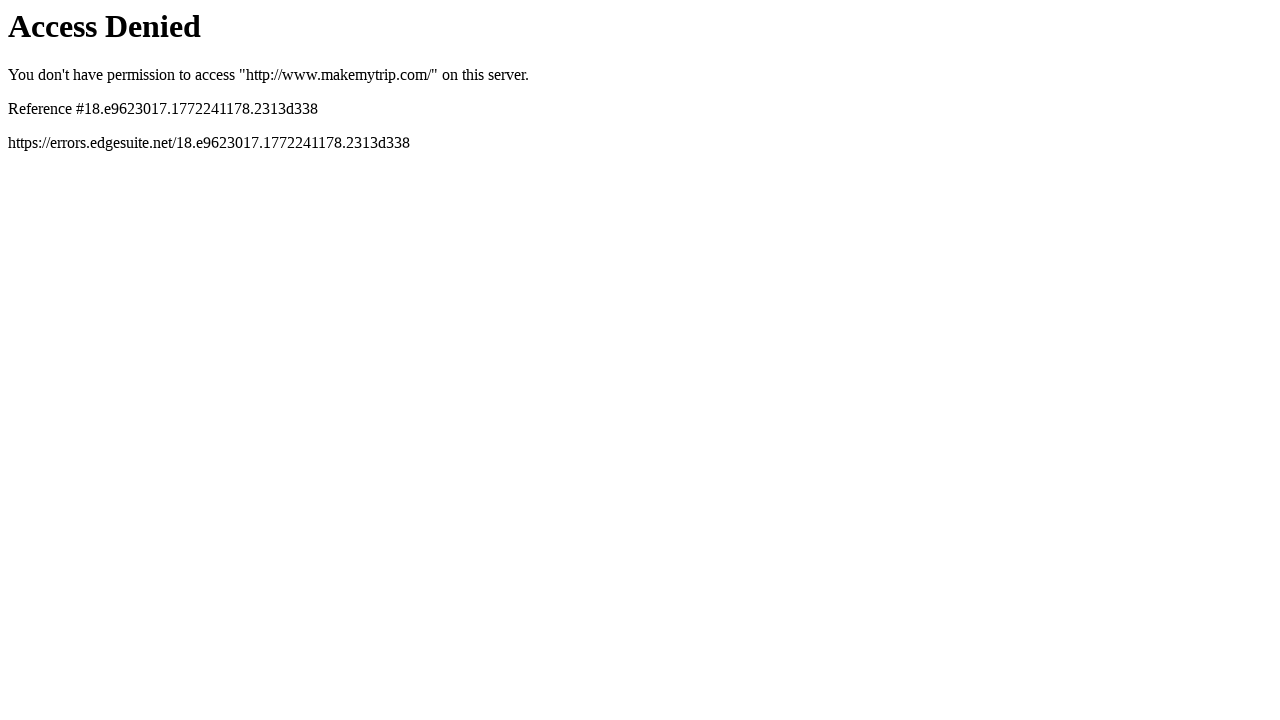

Retrieved page title: Access Denied
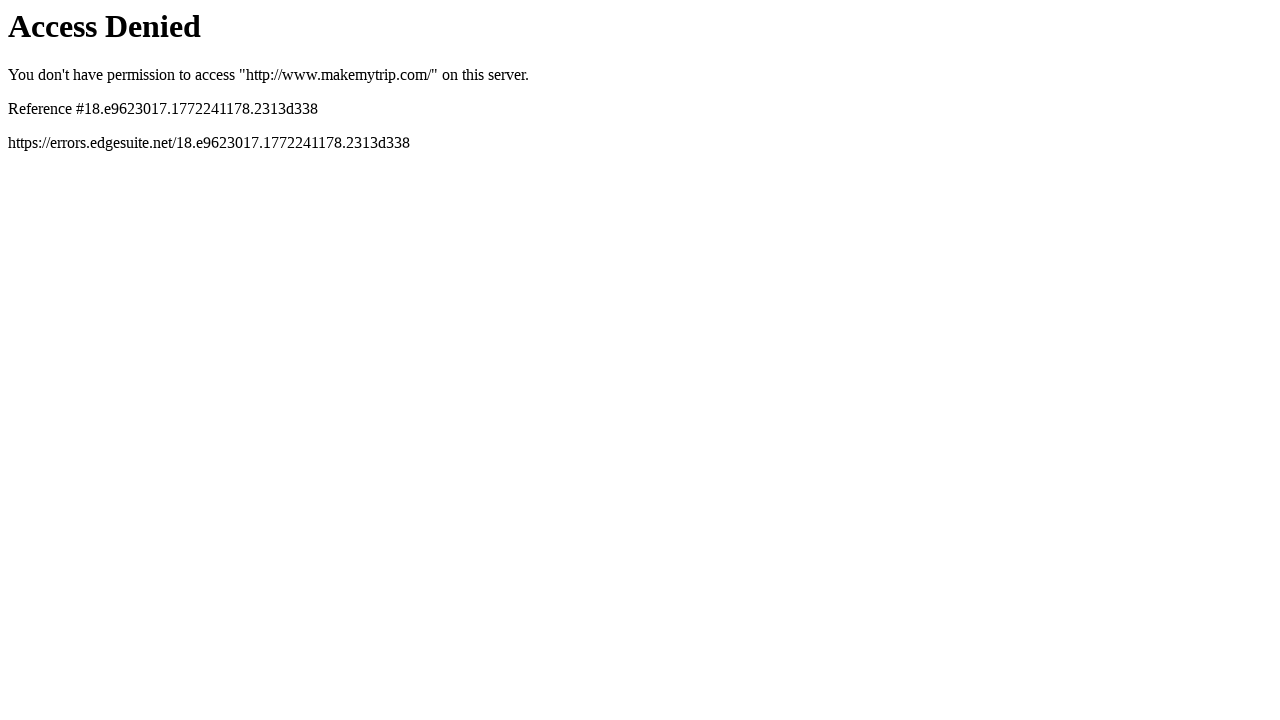

Printed page title to console
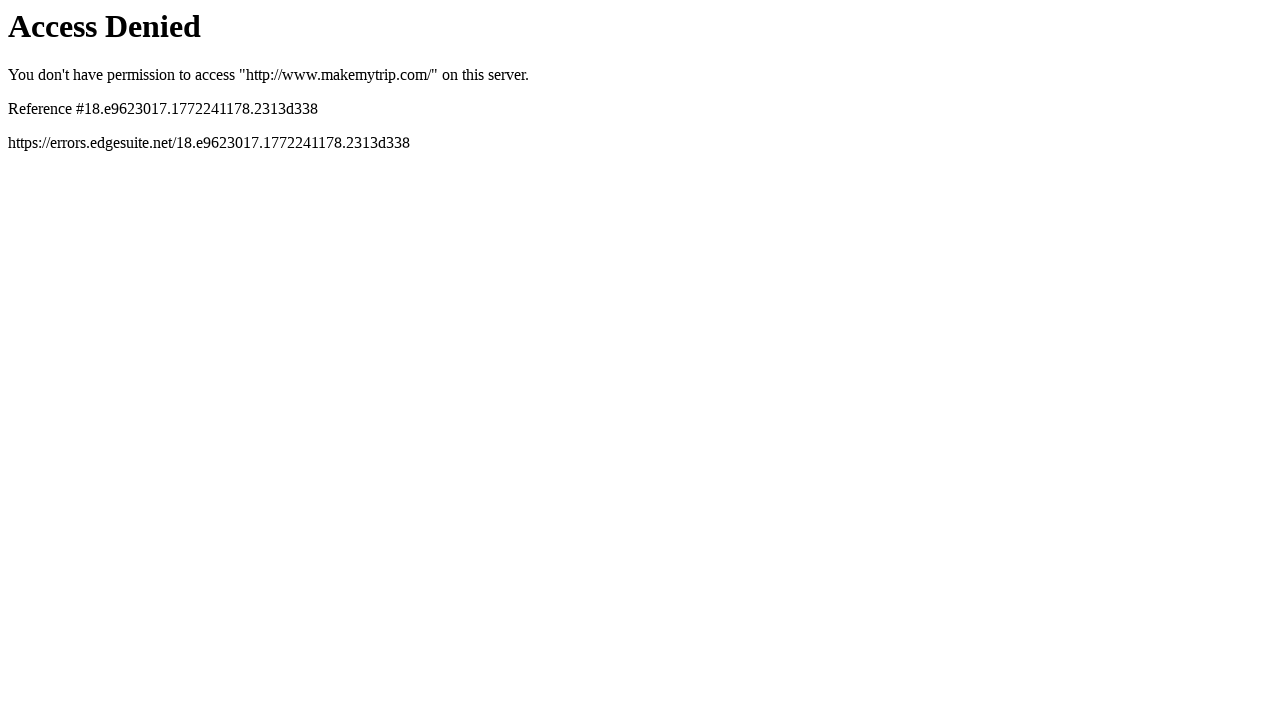

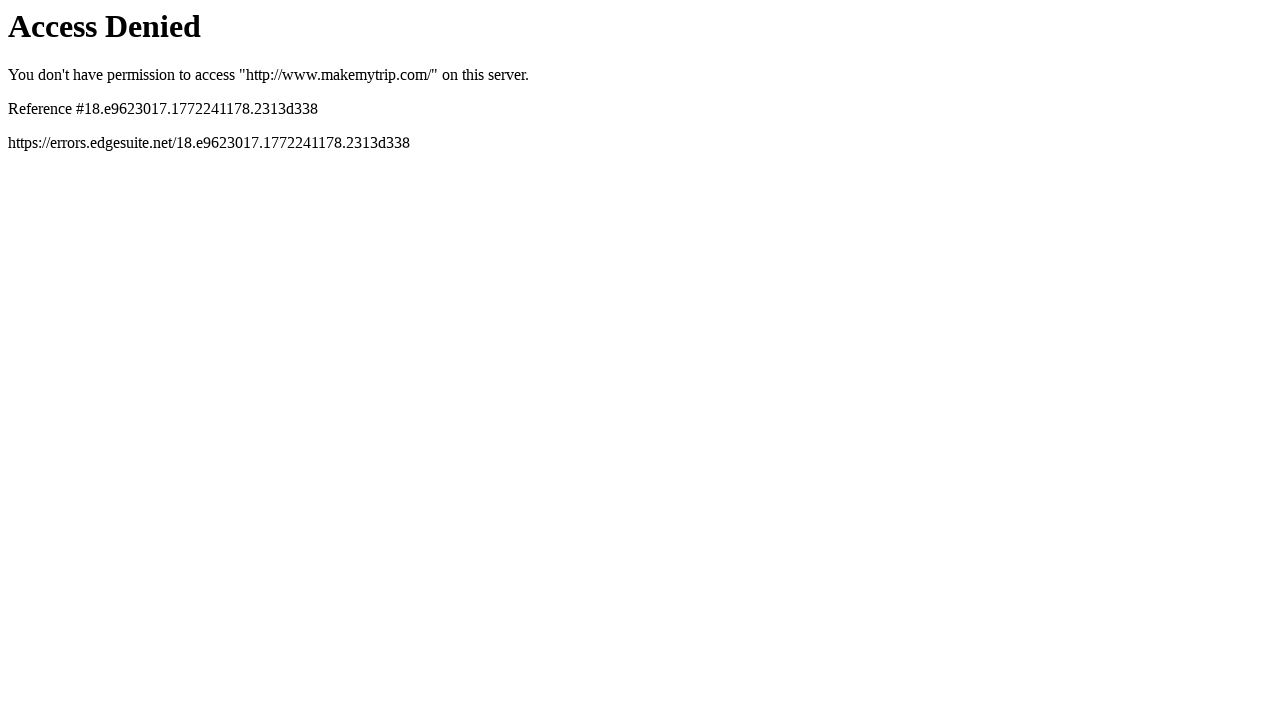